Tests element visibility by entering text in a field, then hiding and showing the textbox using buttons to verify display state changes

Starting URL: https://rahulshettyacademy.com/AutomationPractice/

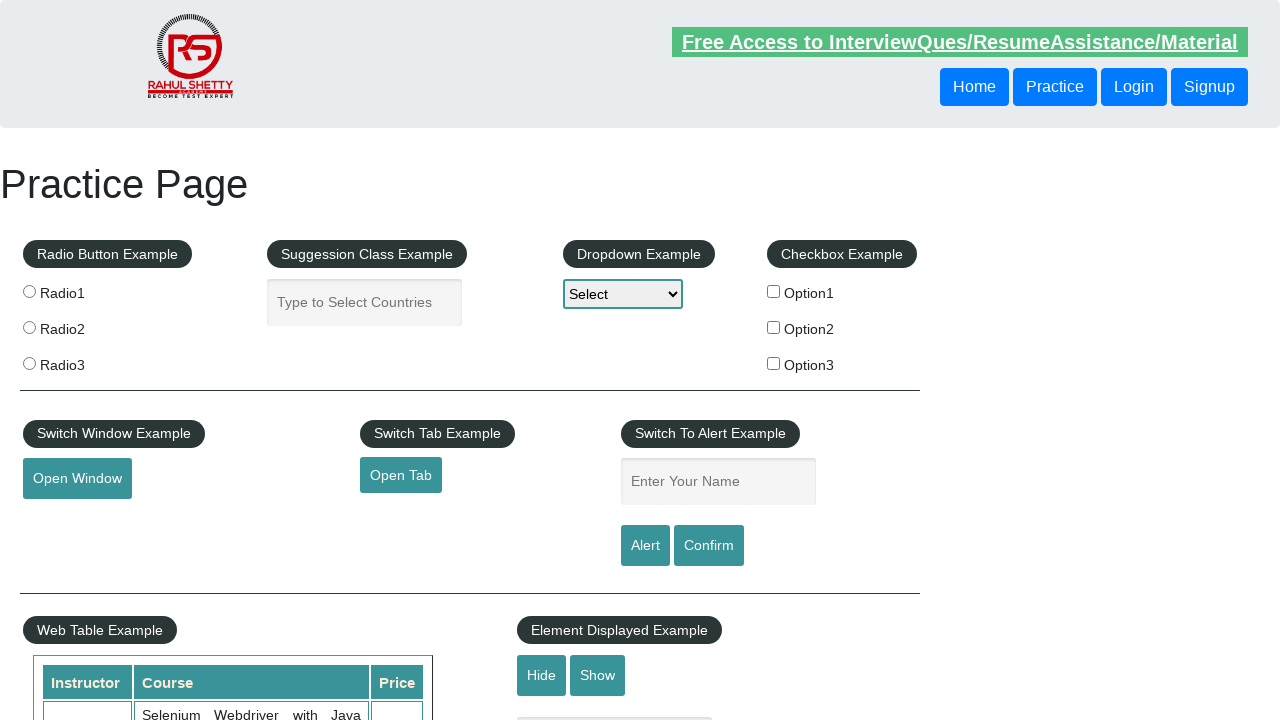

Entered 'text' in the displayed text field on //input[@id='displayed-text']
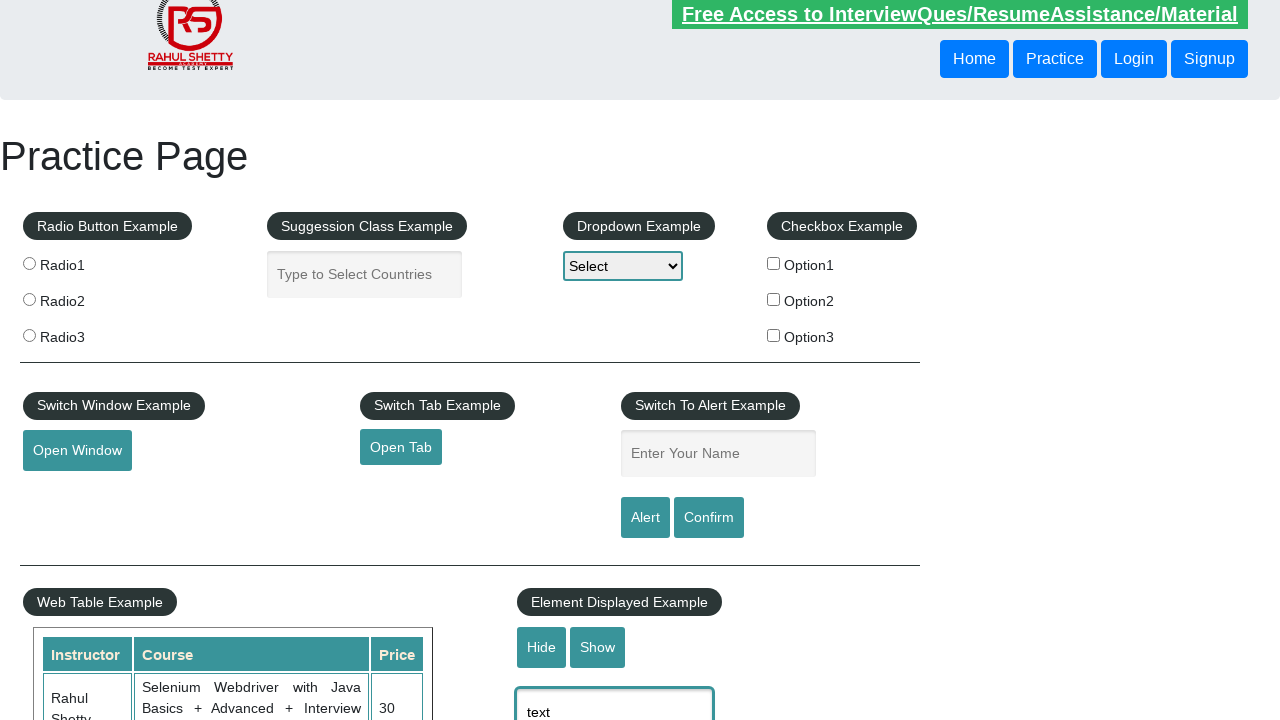

Clicked hide textbox button at (542, 647) on xpath=//input[@id='hide-textbox']
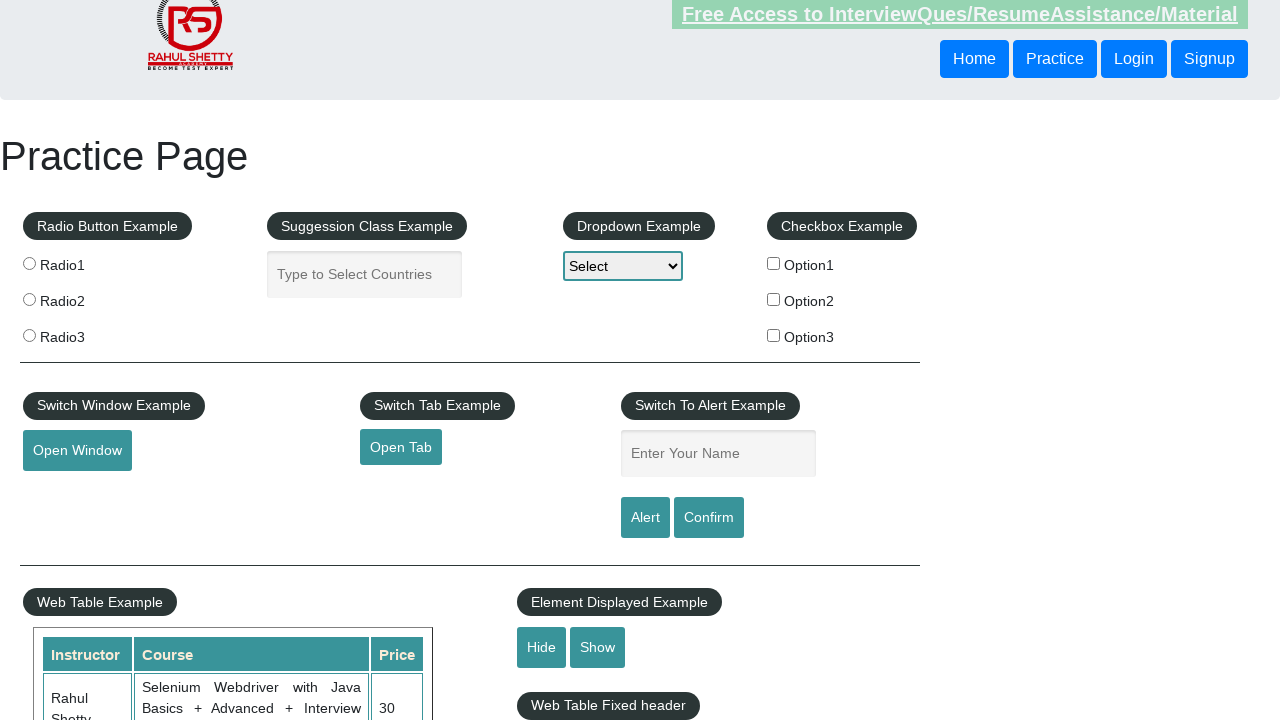

Waited 3 seconds for textbox to hide
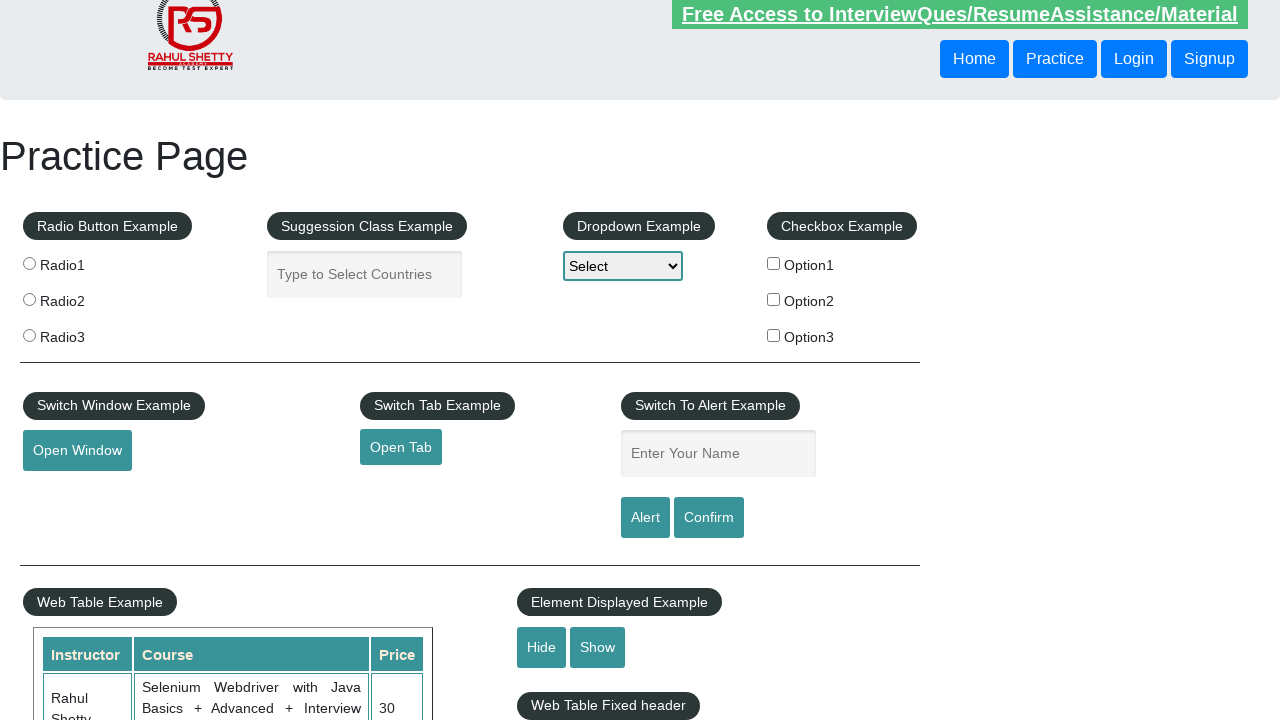

Verified textbox is hidden: True
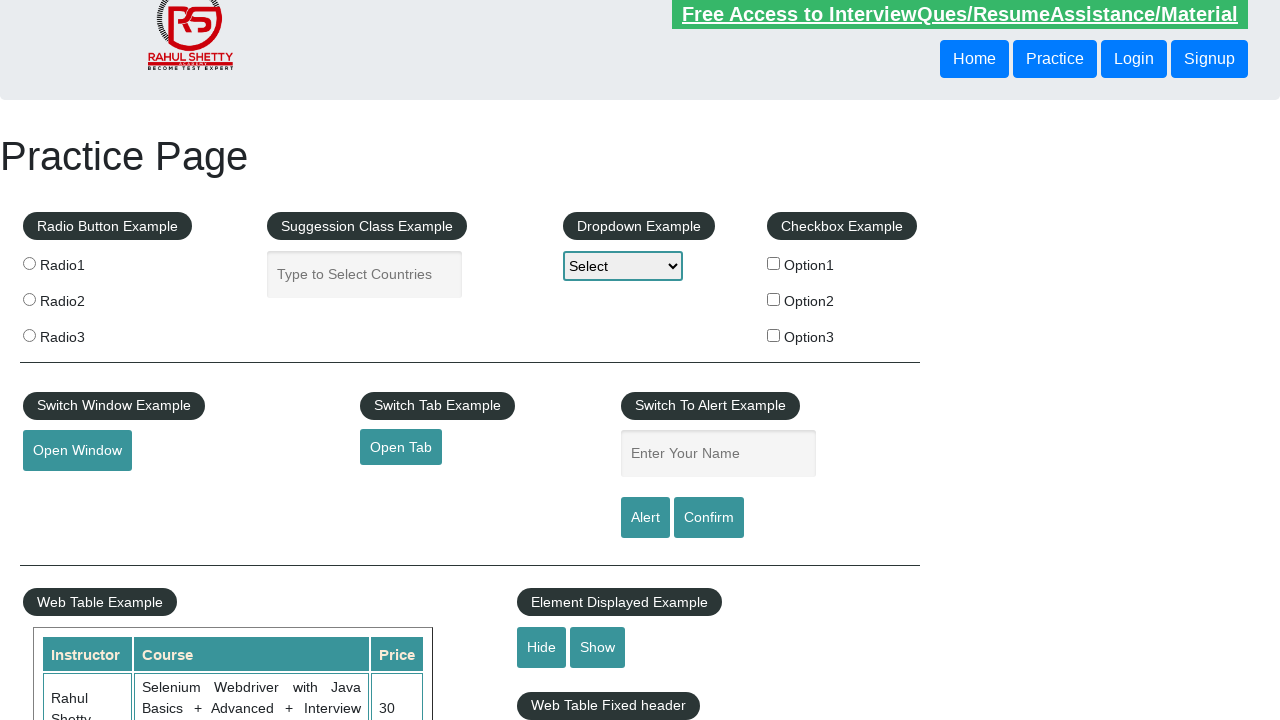

Clicked show textbox button at (598, 647) on xpath=//input[@id='show-textbox']
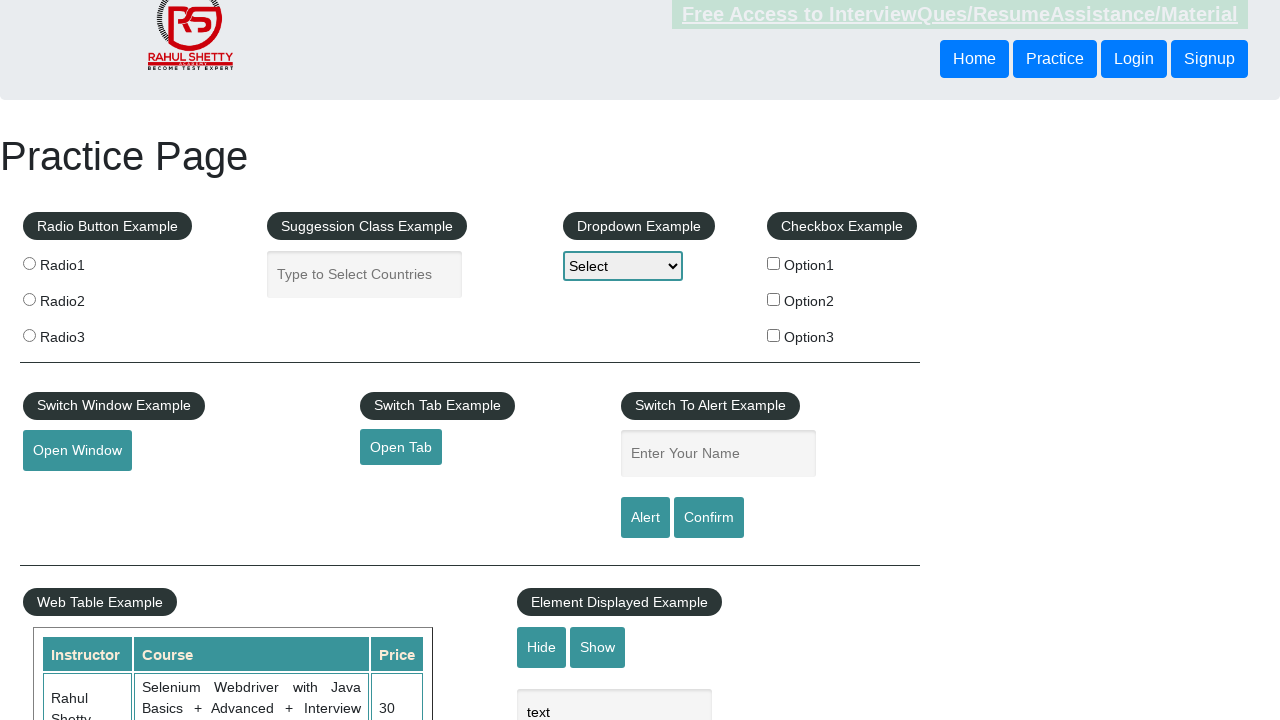

Waited 3 seconds for textbox to show
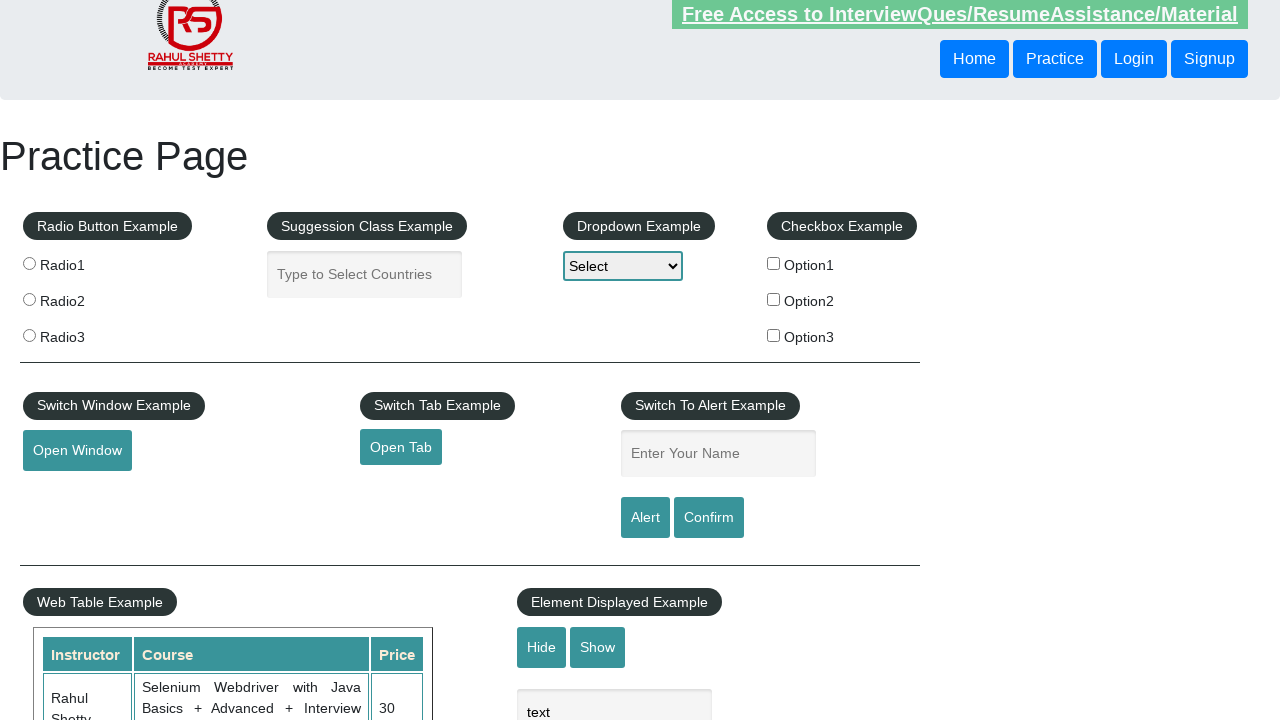

Verified textbox is visible: True
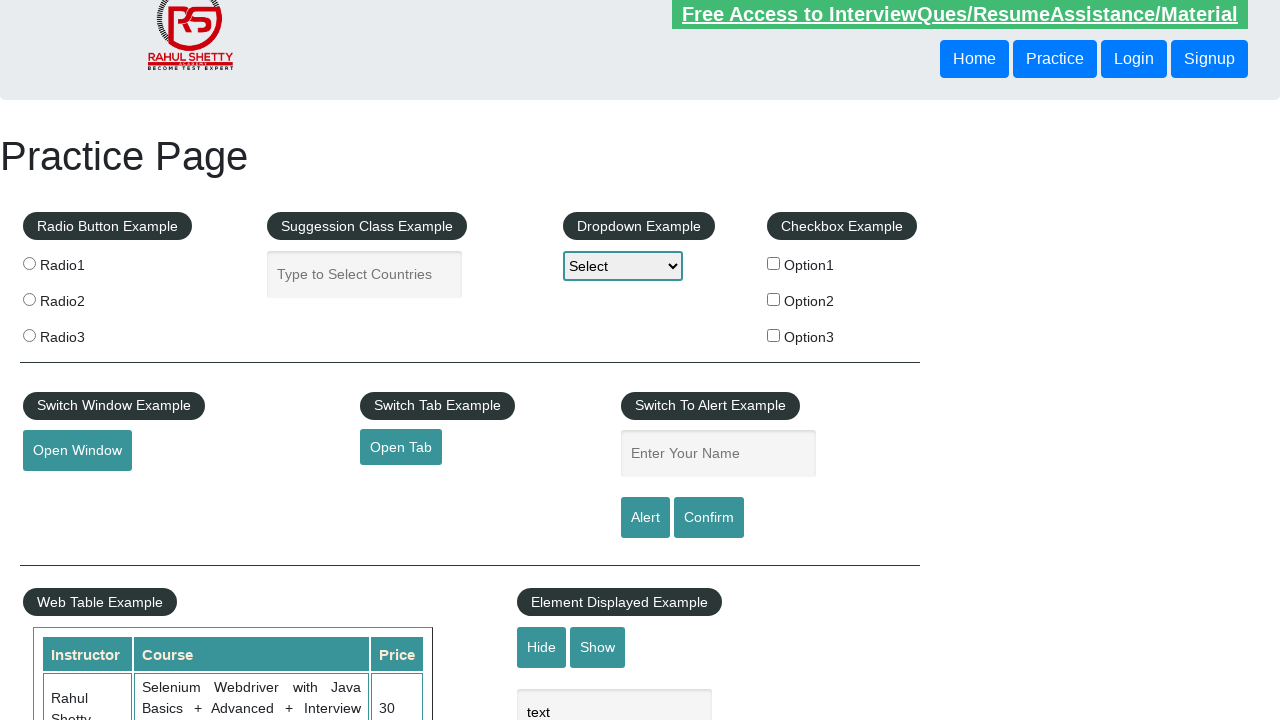

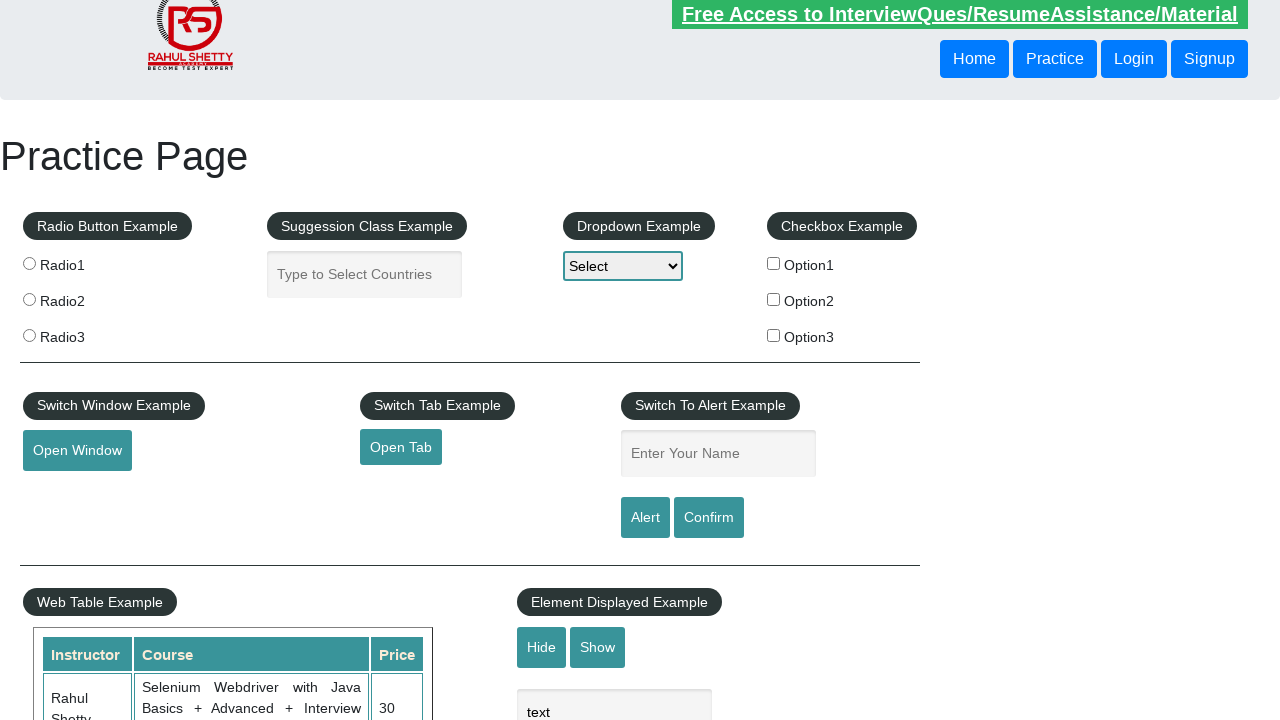